Verifies that the login title is displayed on the OrangeHRM login page

Starting URL: https://opensource-demo.orangehrmlive.com/web/index.php/auth/login

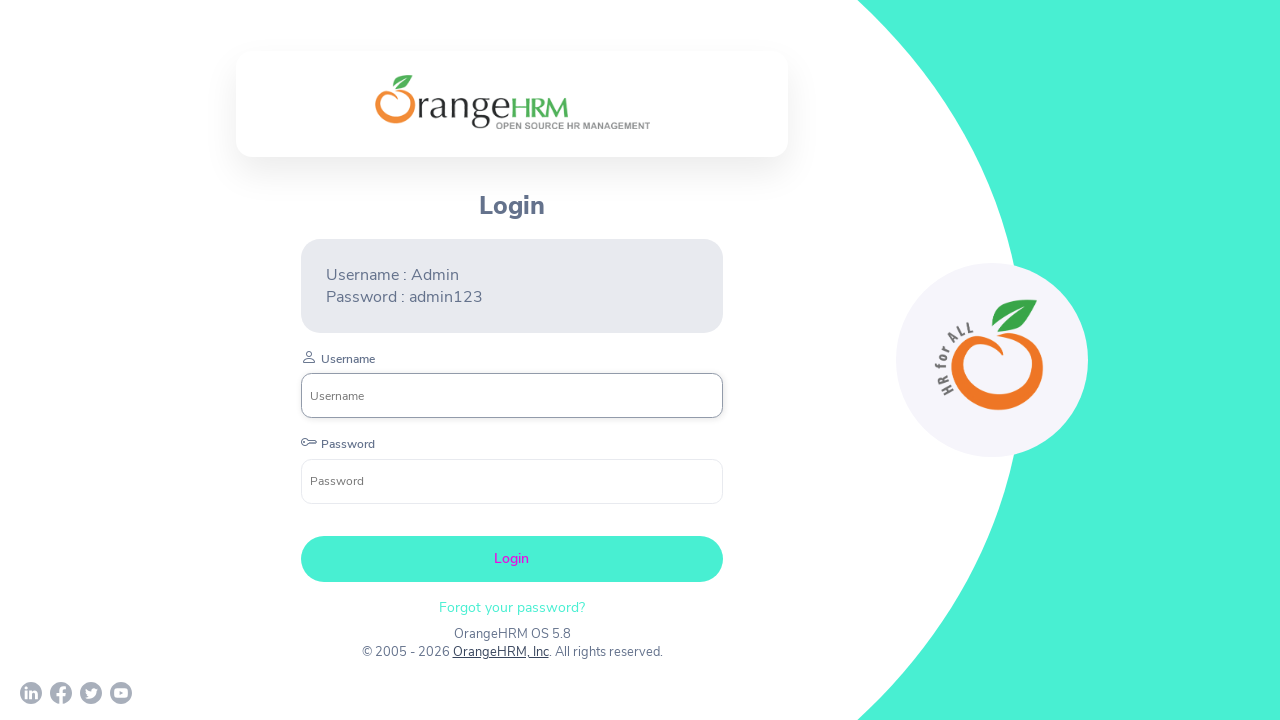

Located login title element on OrangeHRM login page
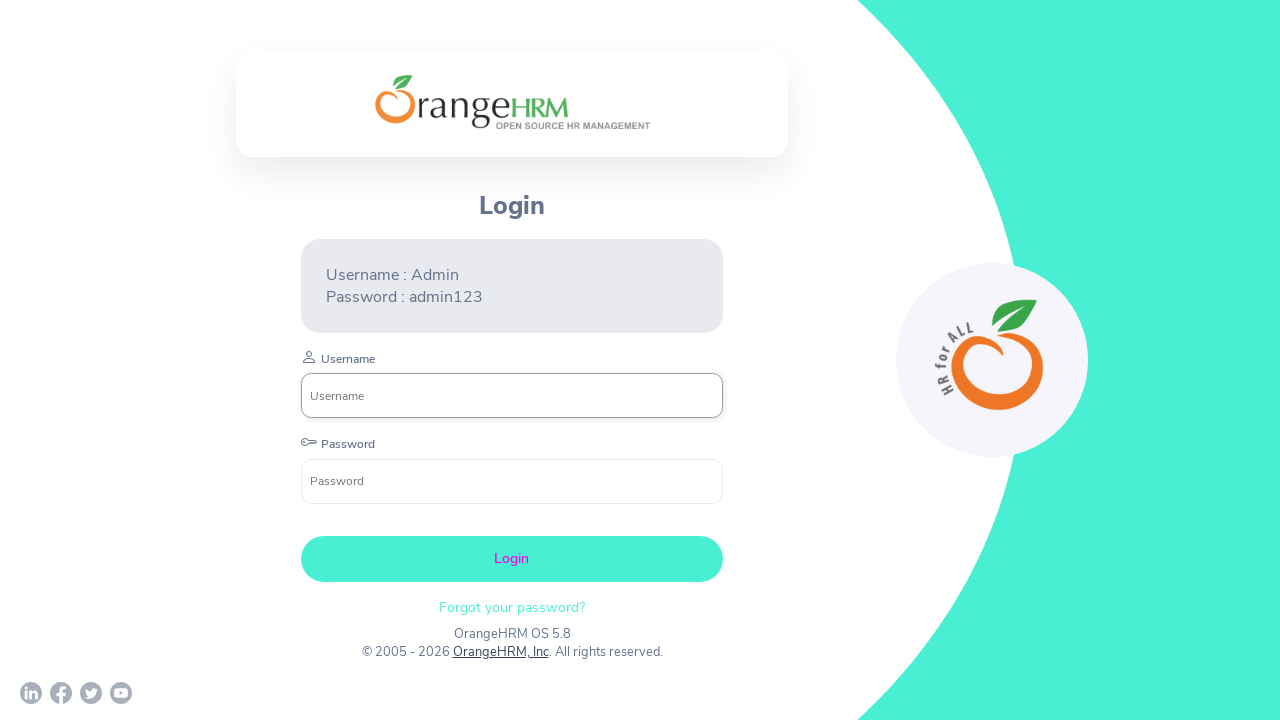

Verified that login title is visible
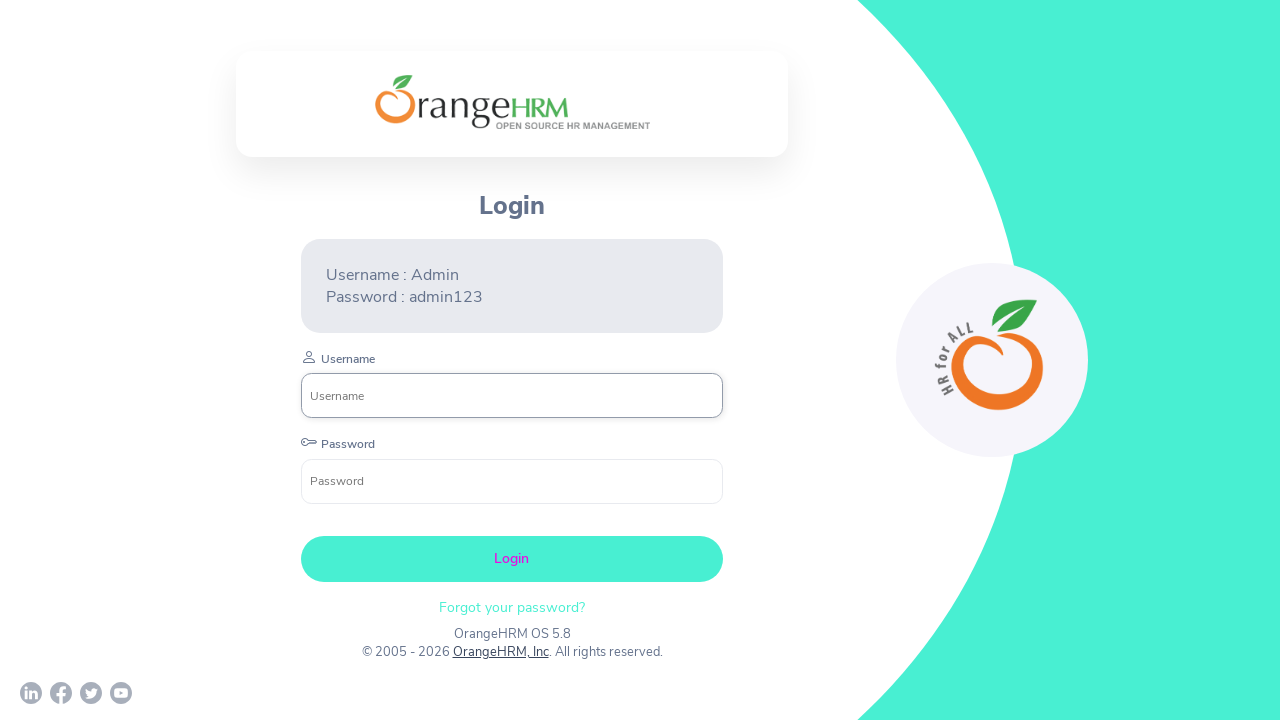

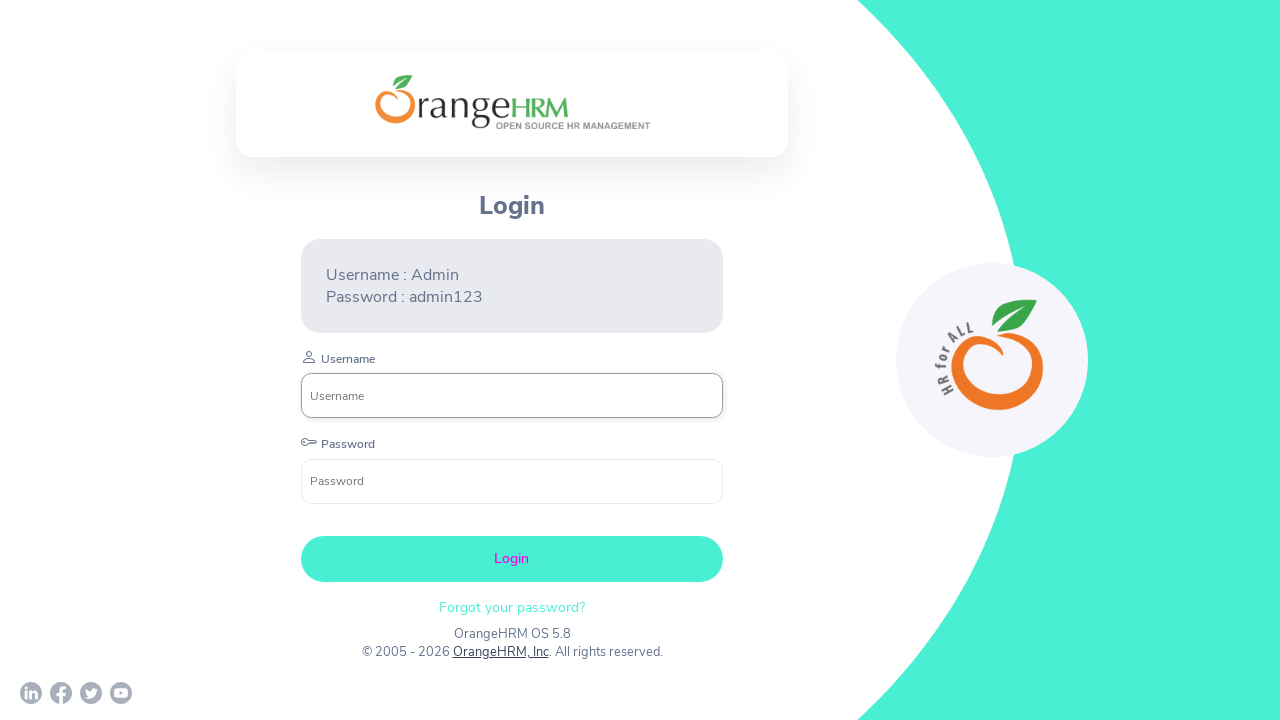